Tests dropdown functionality by iterating through and selecting each option in a dropdown menu

Starting URL: https://practice.cydeo.com/dropdown

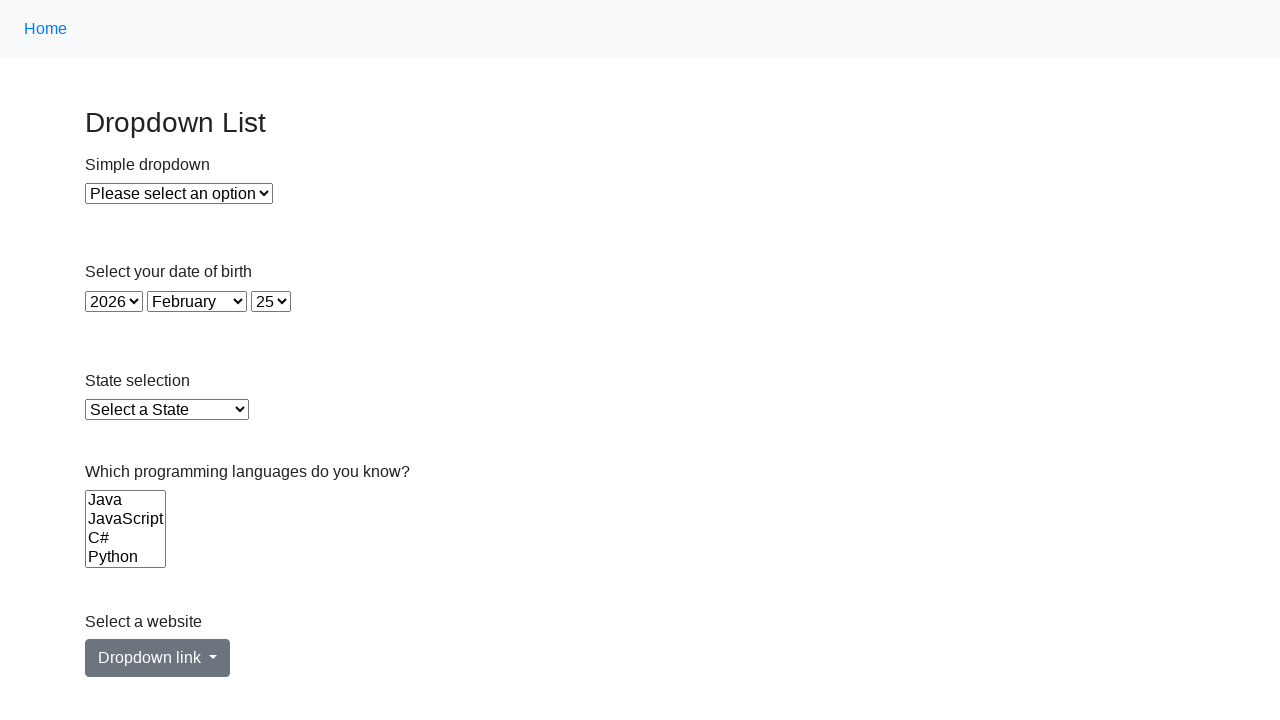

Navigated to dropdown practice page
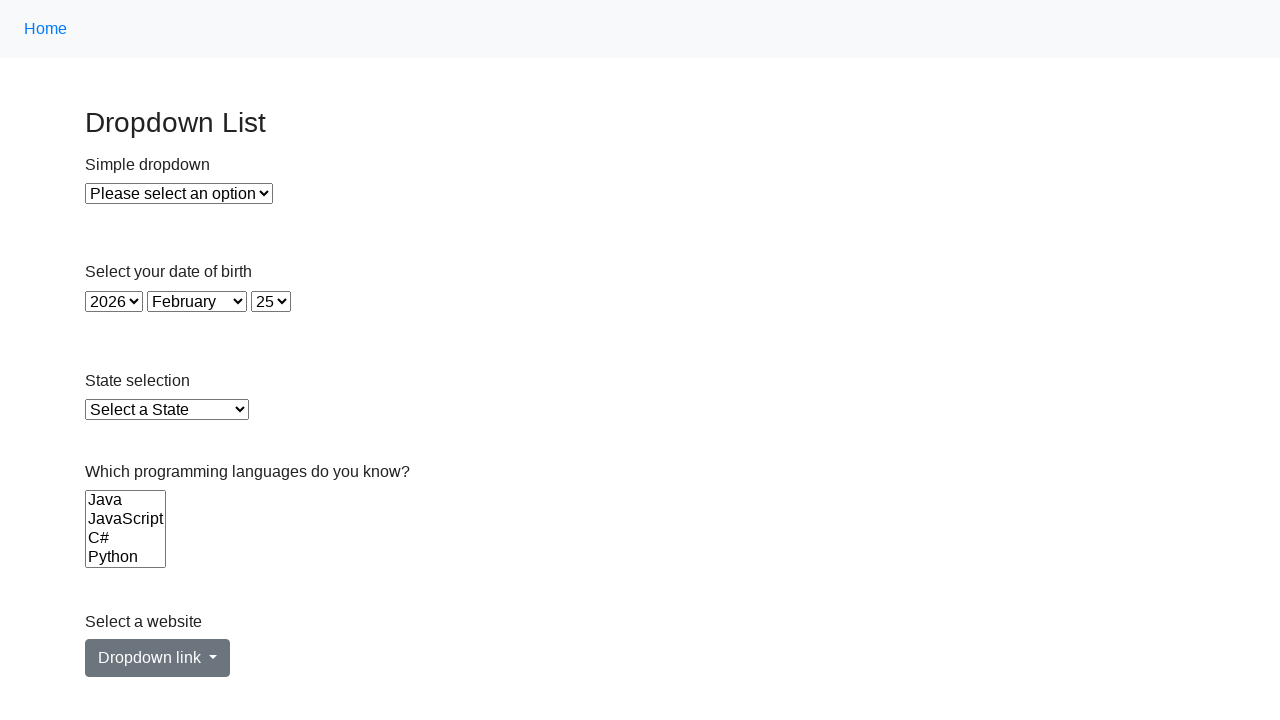

Located dropdown element
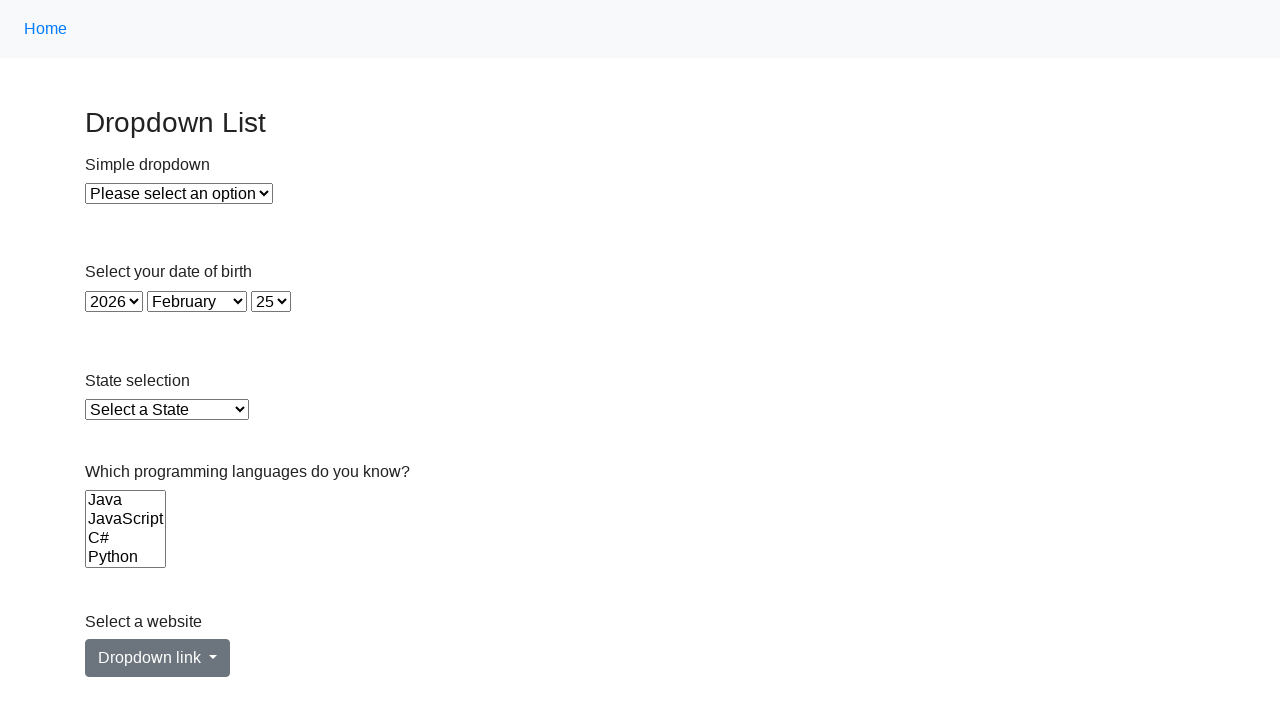

Retrieved all dropdown options: ['Java', 'JavaScript', 'C#', 'Python', 'Ruby', 'C']
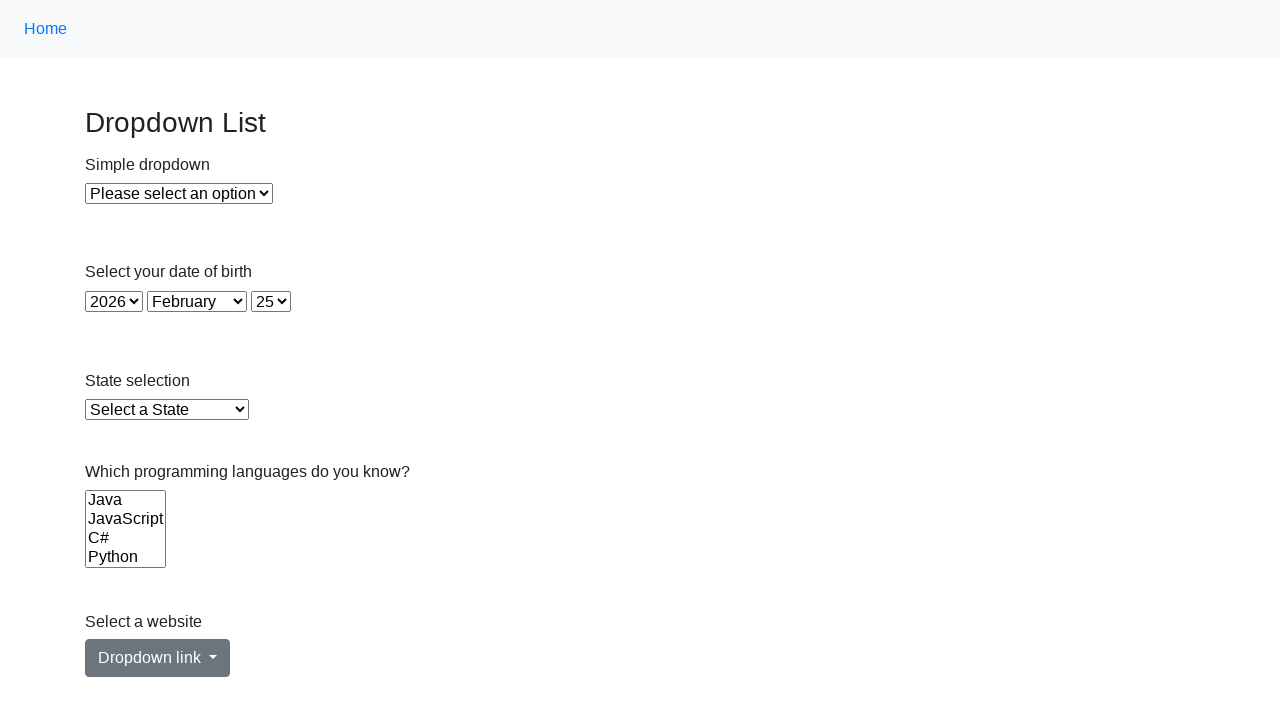

Selected dropdown option 'Java' at index 0 on #content > select:nth-child(21)
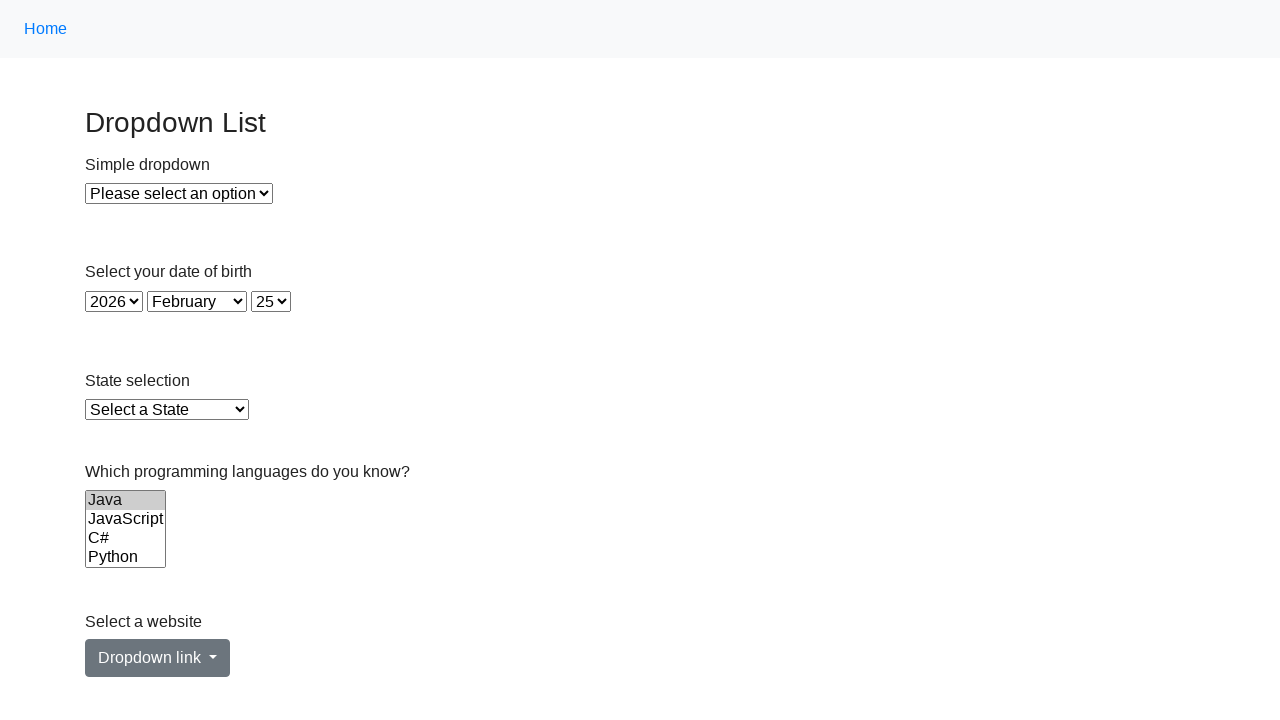

Selected dropdown option 'JavaScript' at index 1 on #content > select:nth-child(21)
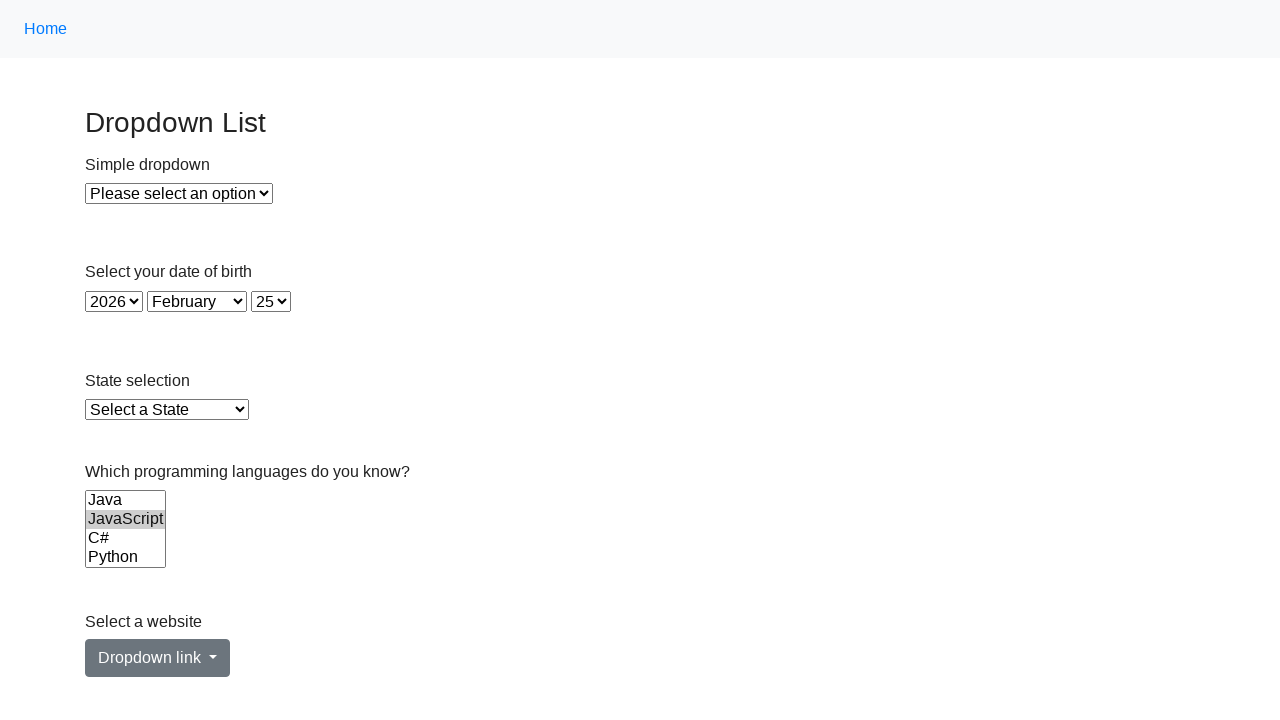

Selected dropdown option 'C#' at index 2 on #content > select:nth-child(21)
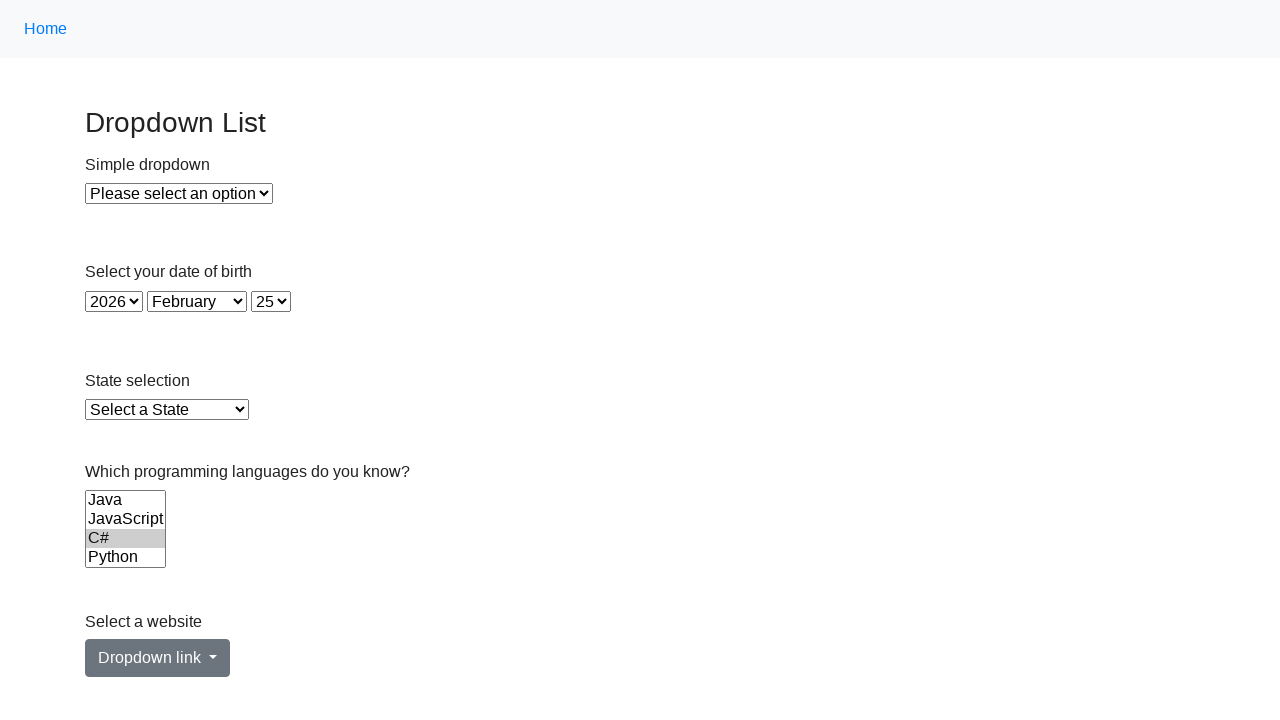

Selected dropdown option 'Python' at index 3 on #content > select:nth-child(21)
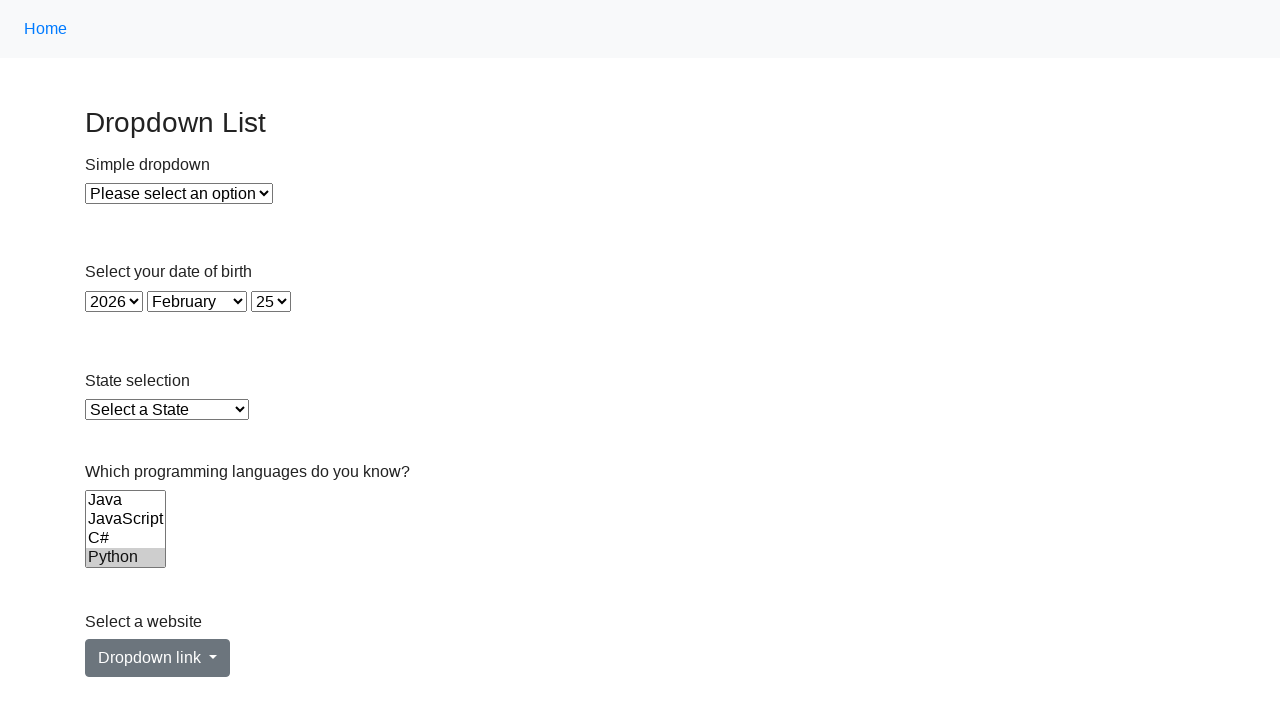

Selected dropdown option 'Ruby' at index 4 on #content > select:nth-child(21)
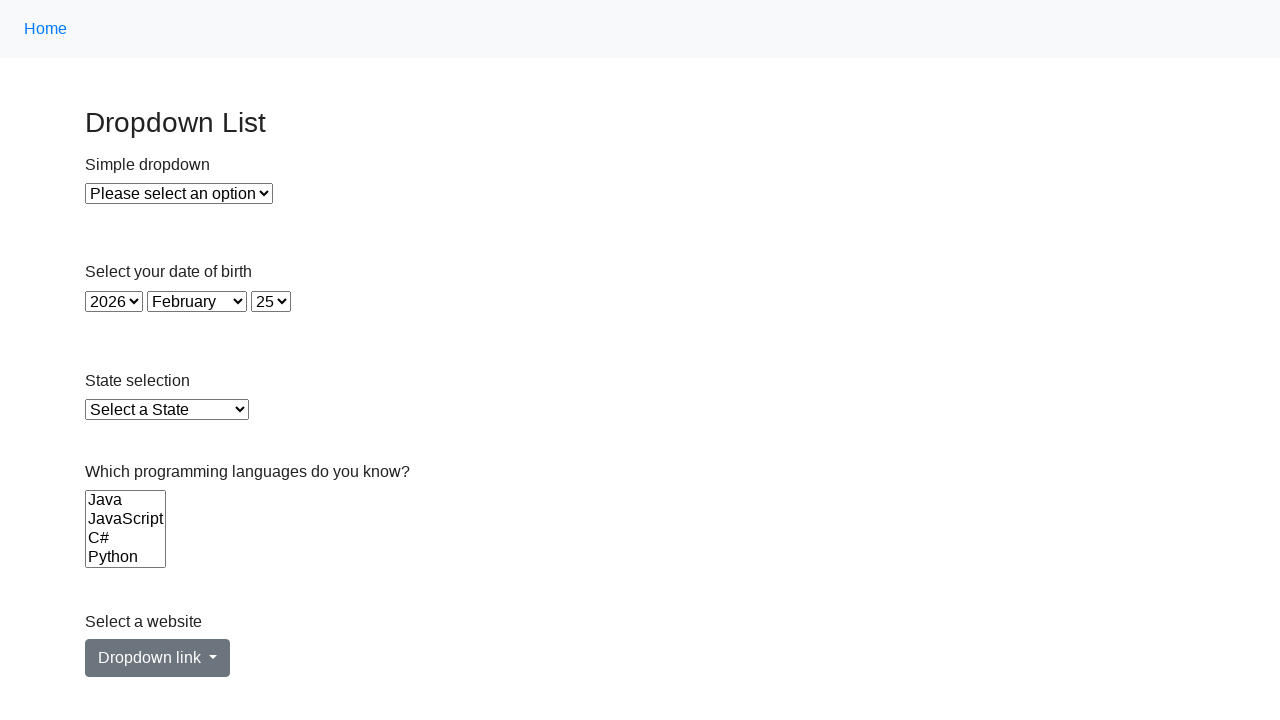

Selected dropdown option 'C' at index 5 on #content > select:nth-child(21)
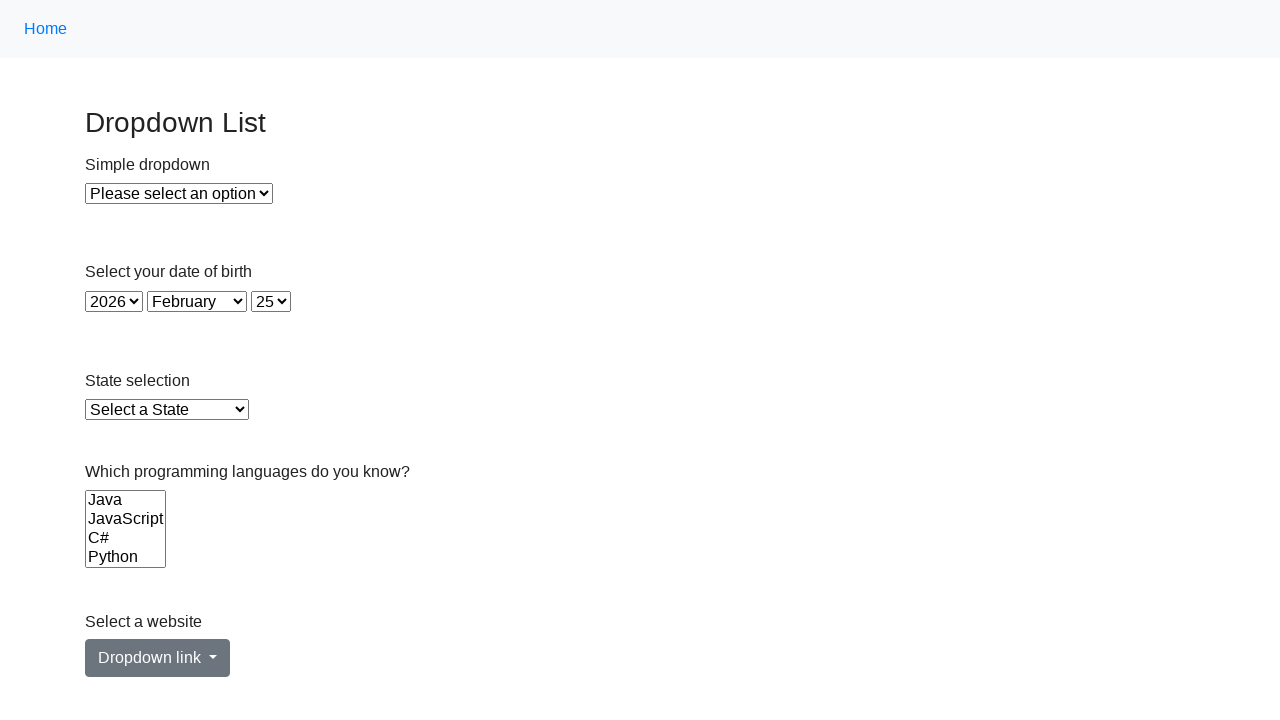

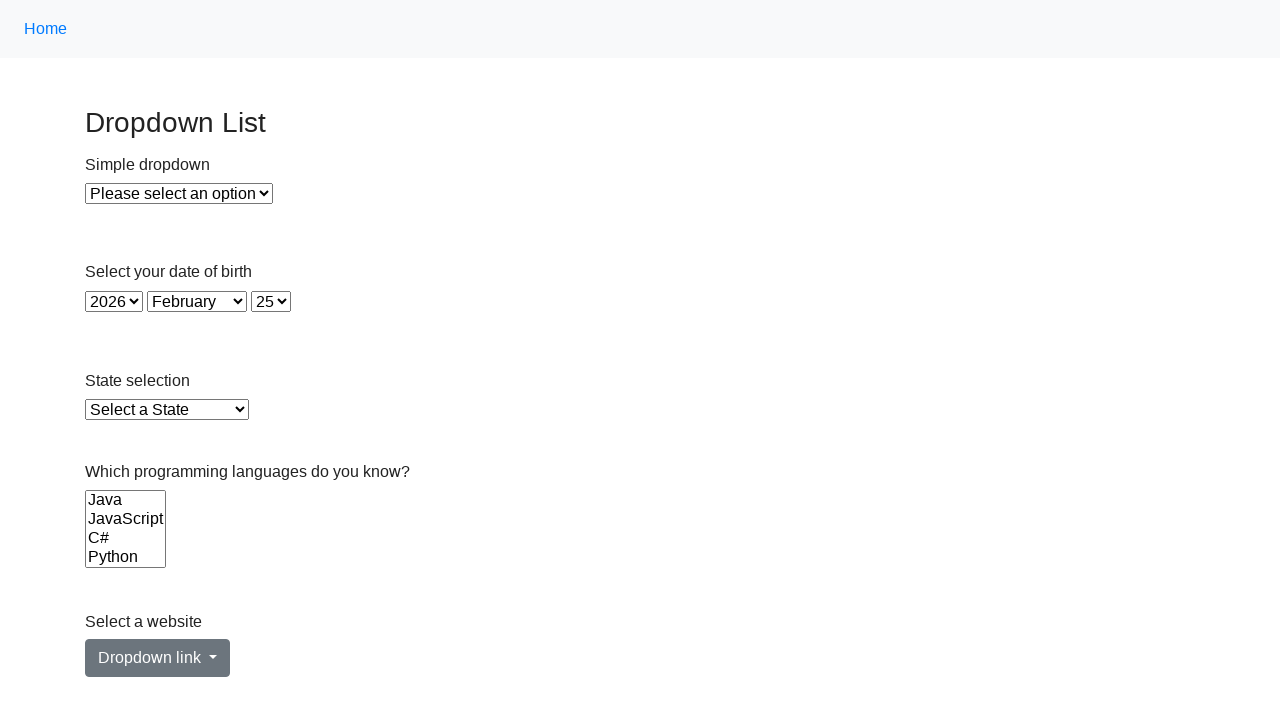